Tests opening a new browser window by clicking the window button and verifying content in the new window

Starting URL: https://demoqa.com/browser-windows

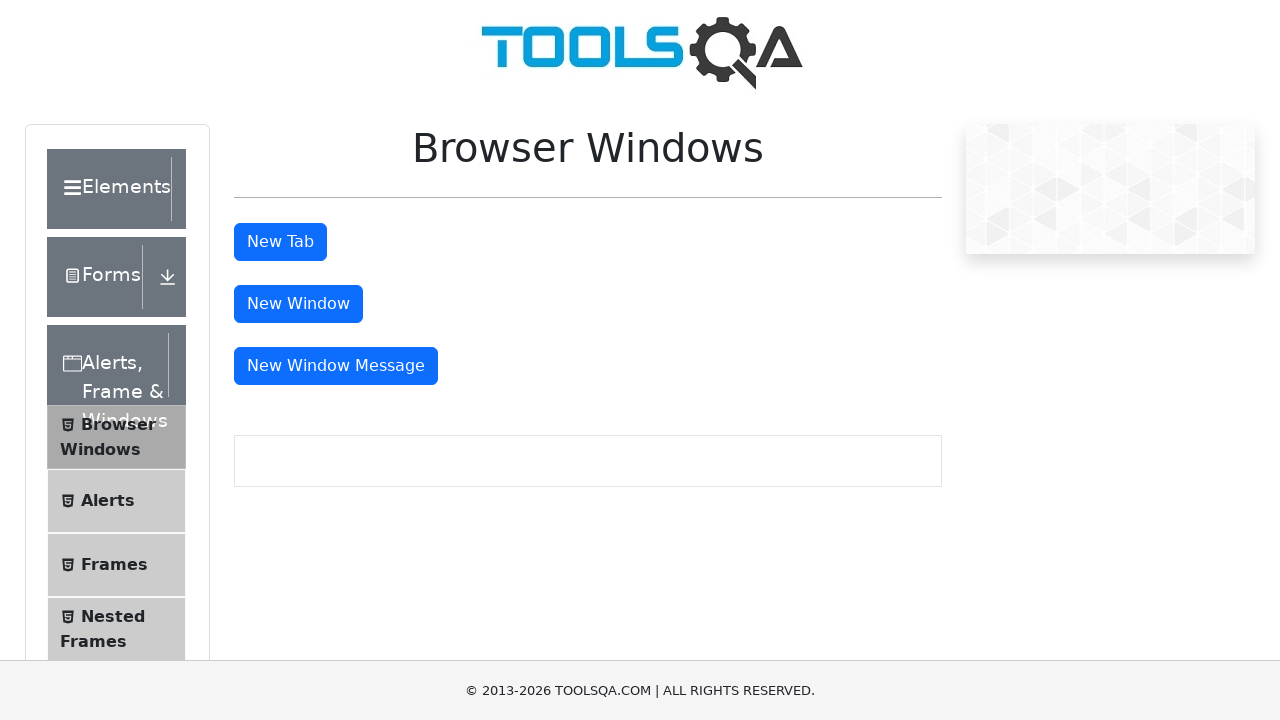

Clicked window button to open new browser window at (298, 304) on #windowButton
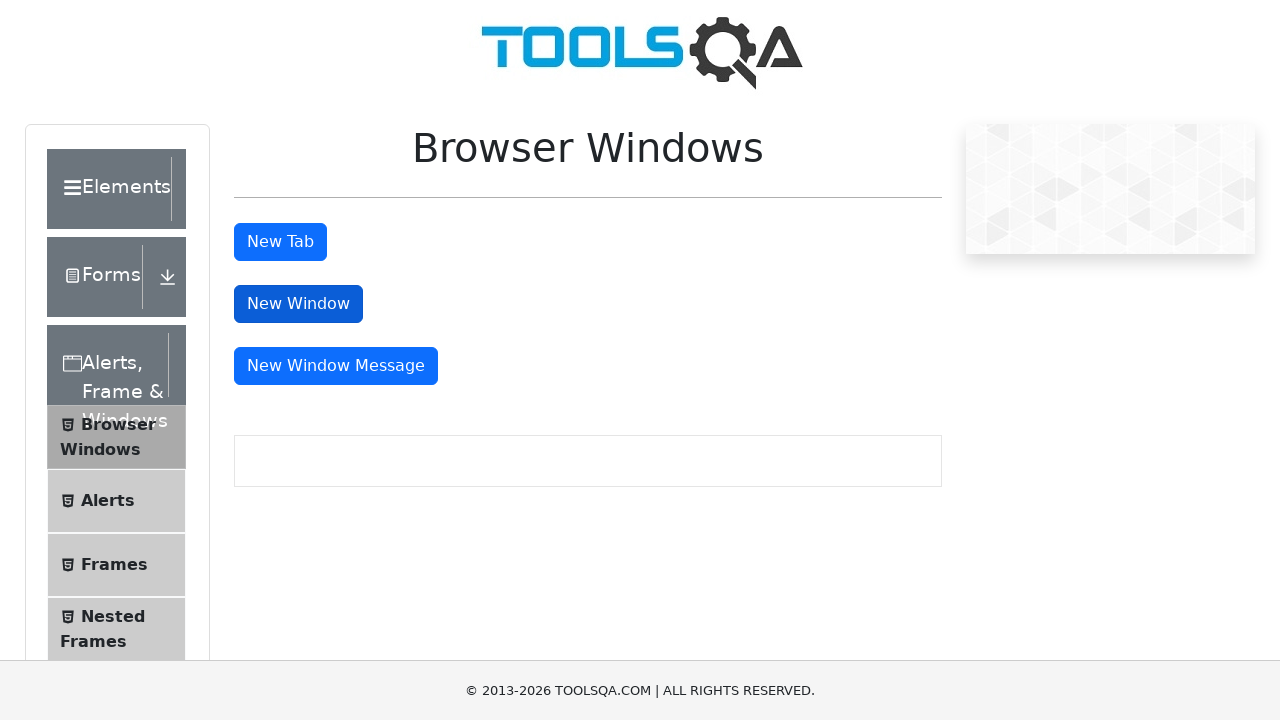

New browser window opened and page object obtained
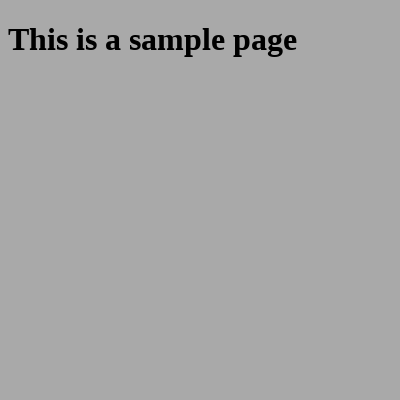

Sample heading element loaded in new window
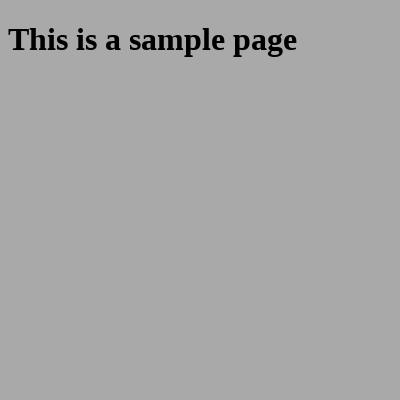

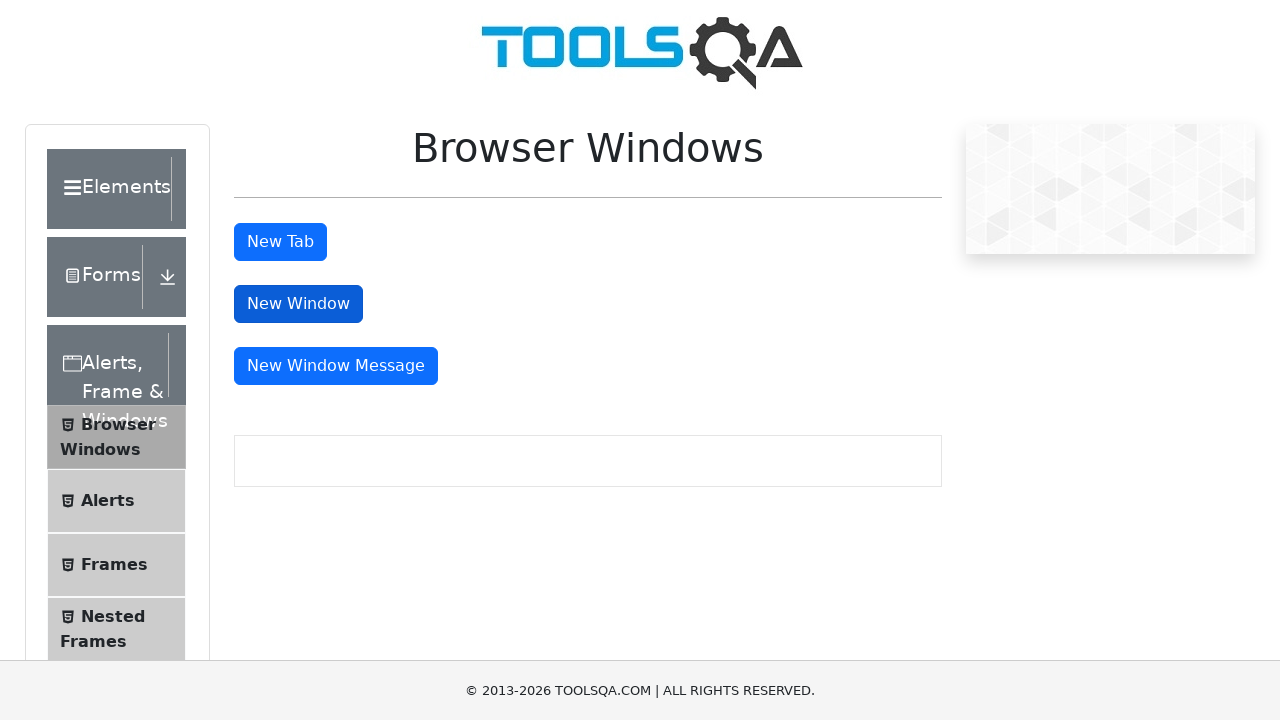